Tests handling of a JavaScript confirmation dialog by clicking a button that triggers a confirm dialog and accepting it

Starting URL: https://testautomationpractice.blogspot.com/

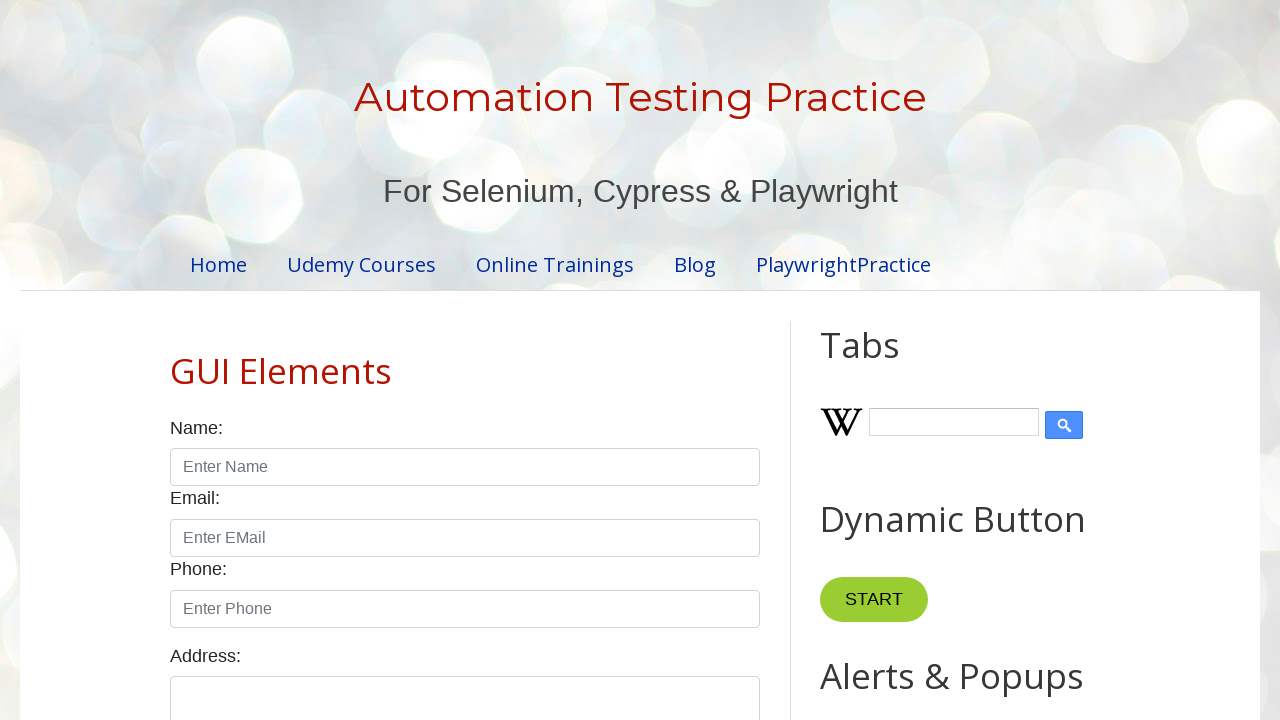

Set up dialog handler to accept confirmation dialogs
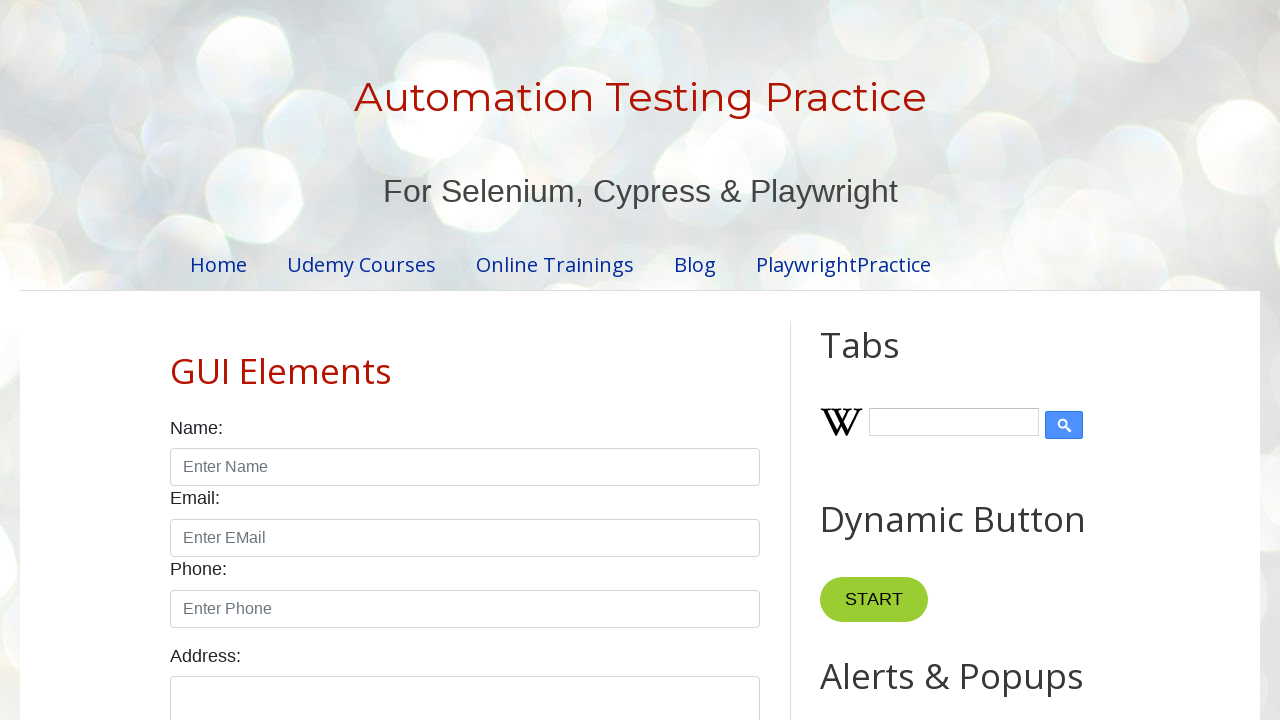

Clicked button to trigger confirmation dialog at (912, 360) on [onclick='myFunctionConfirm()']
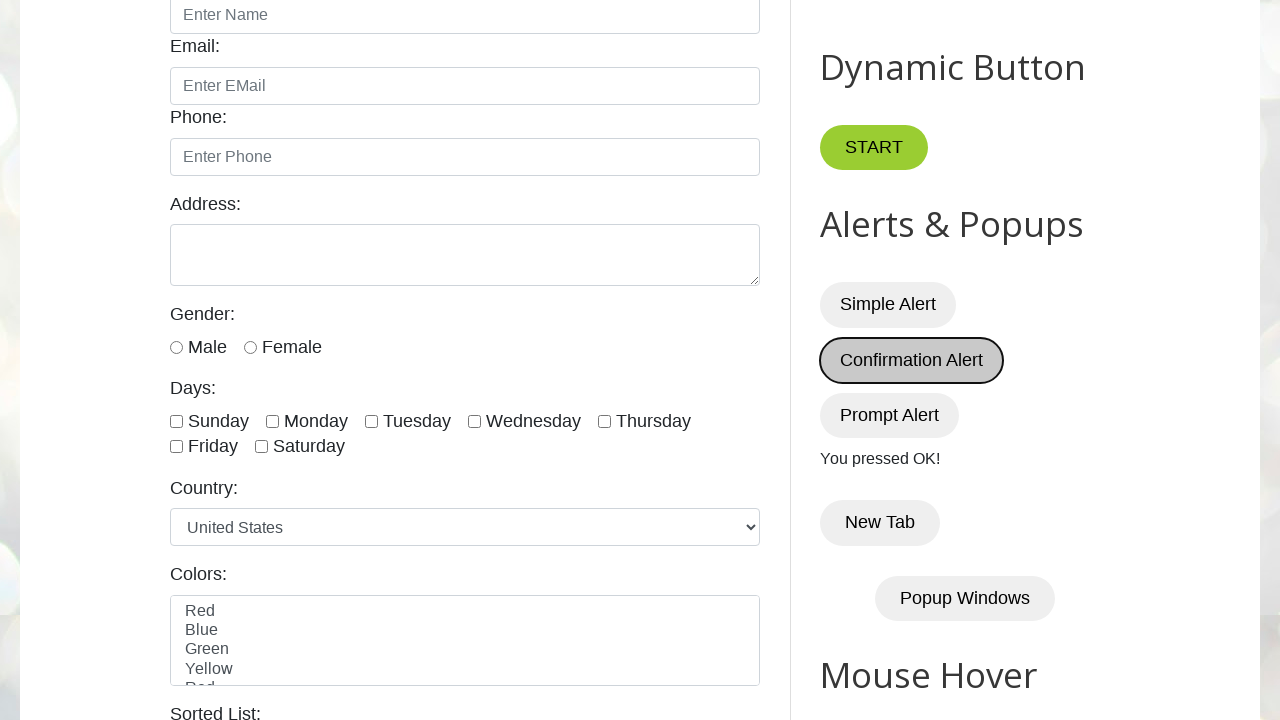

Confirmation dialog accepted and result text appeared
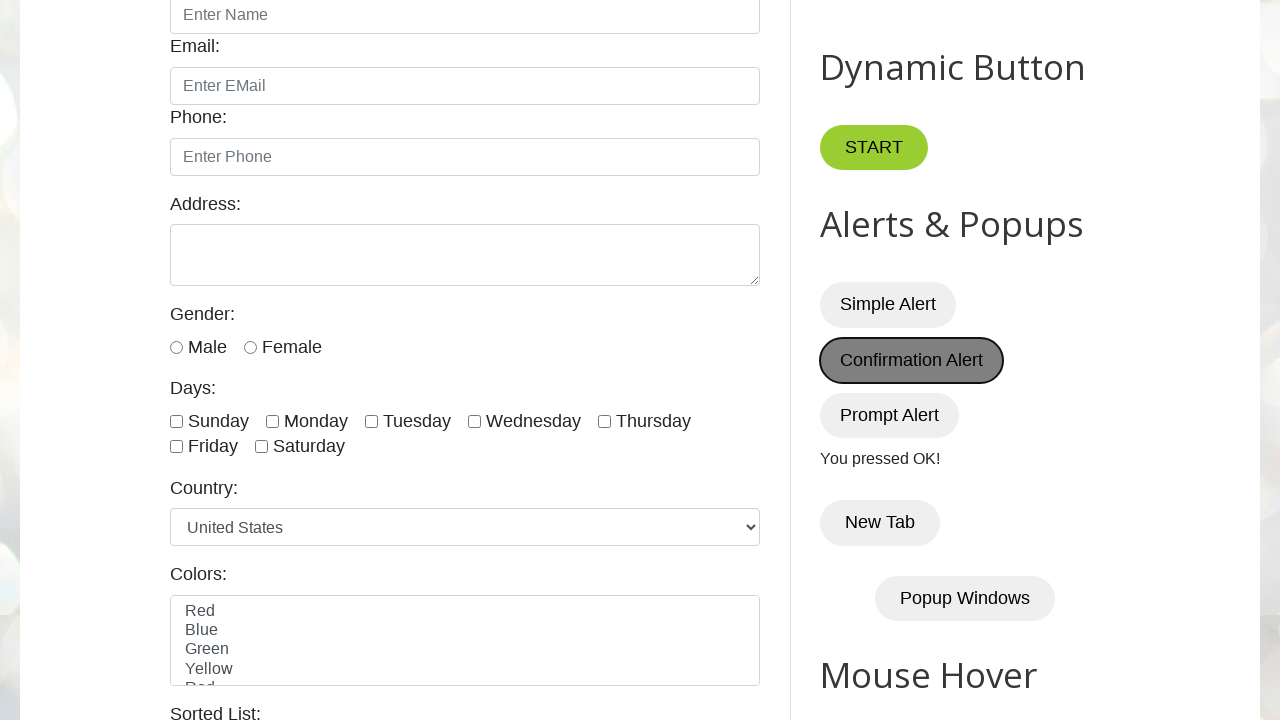

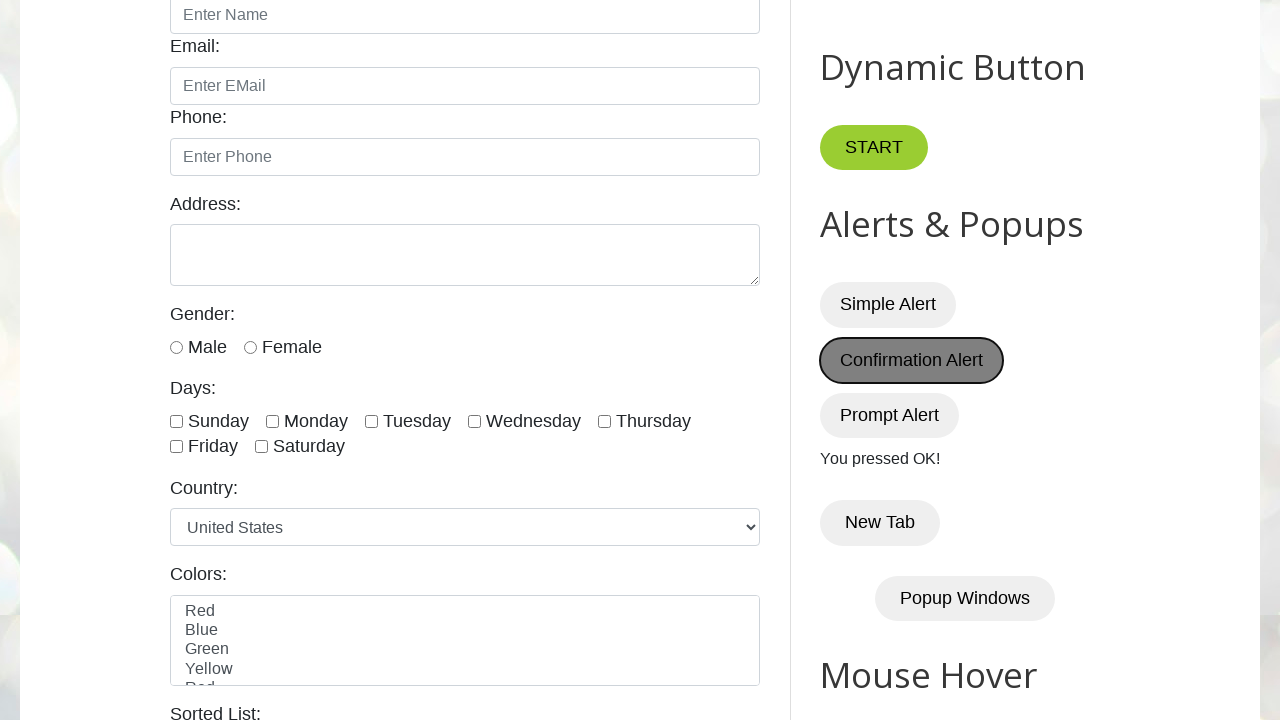